Navigates to OrangeHRM login page and verifies the page title

Starting URL: https://opensource-demo.orangehrmlive.com/web/index.php/auth/login

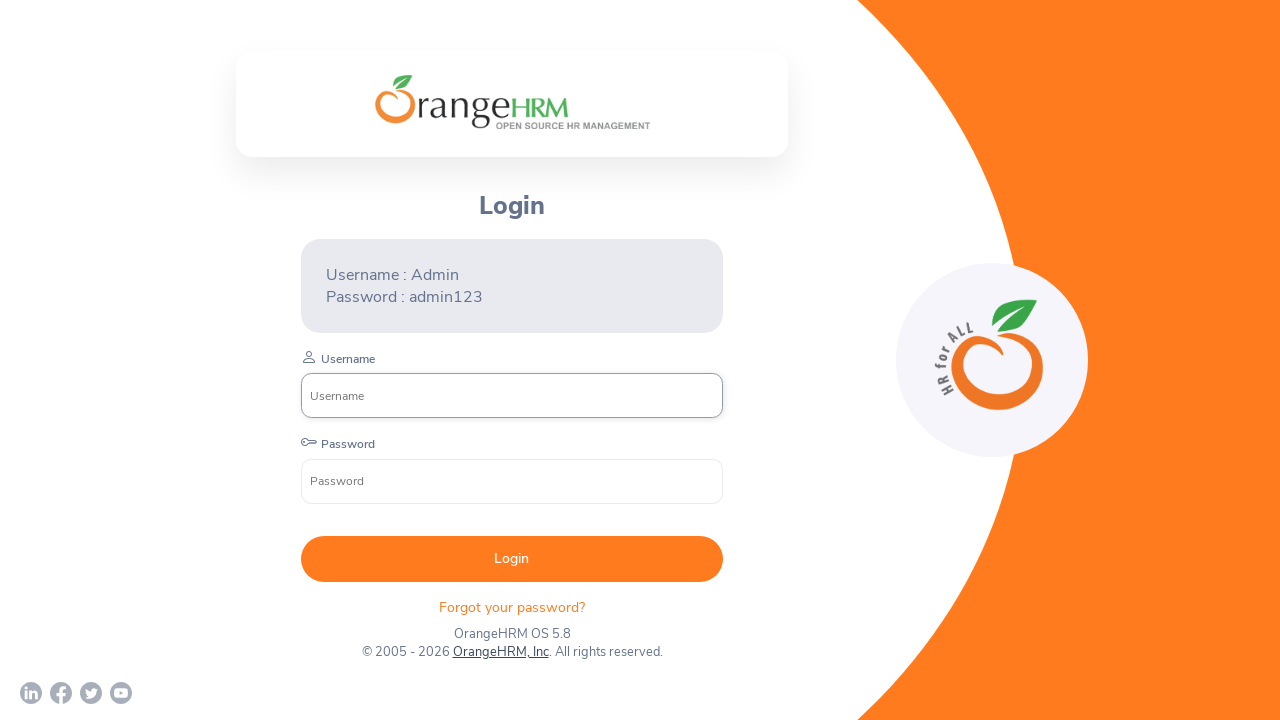

Waited for OrangeHRM login page DOM to load
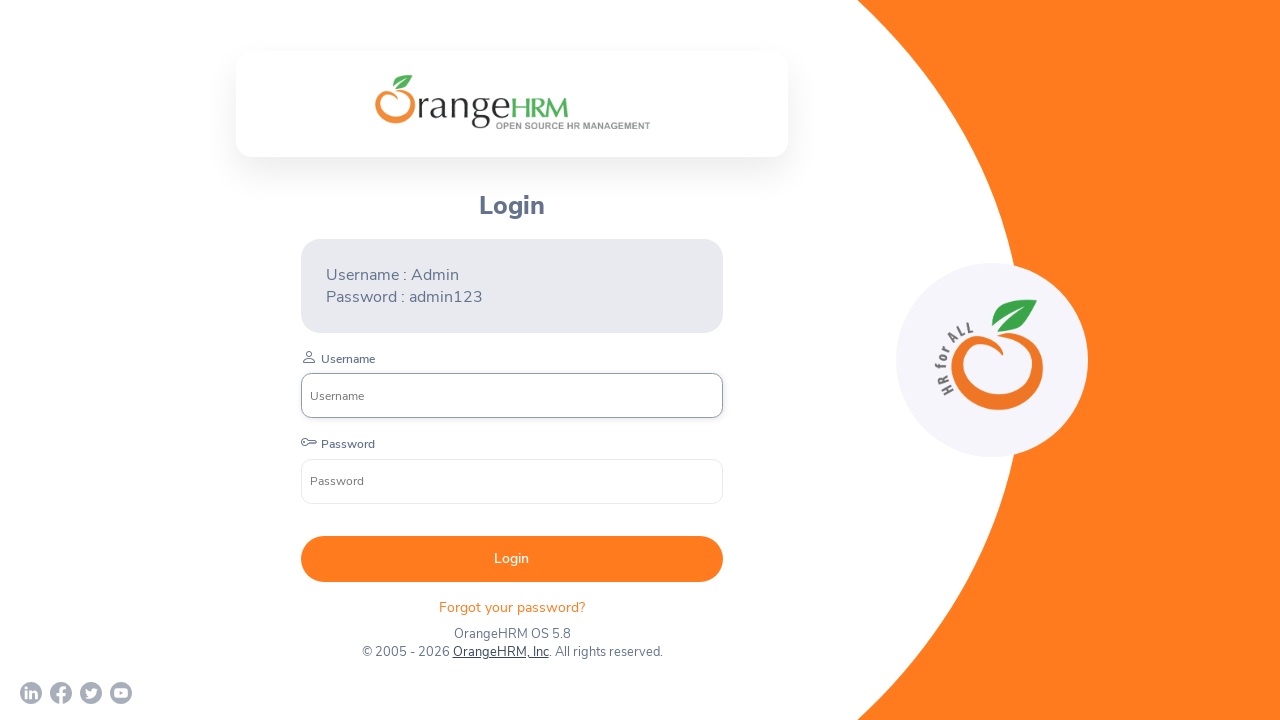

Verified page title is 'OrangeHRM'
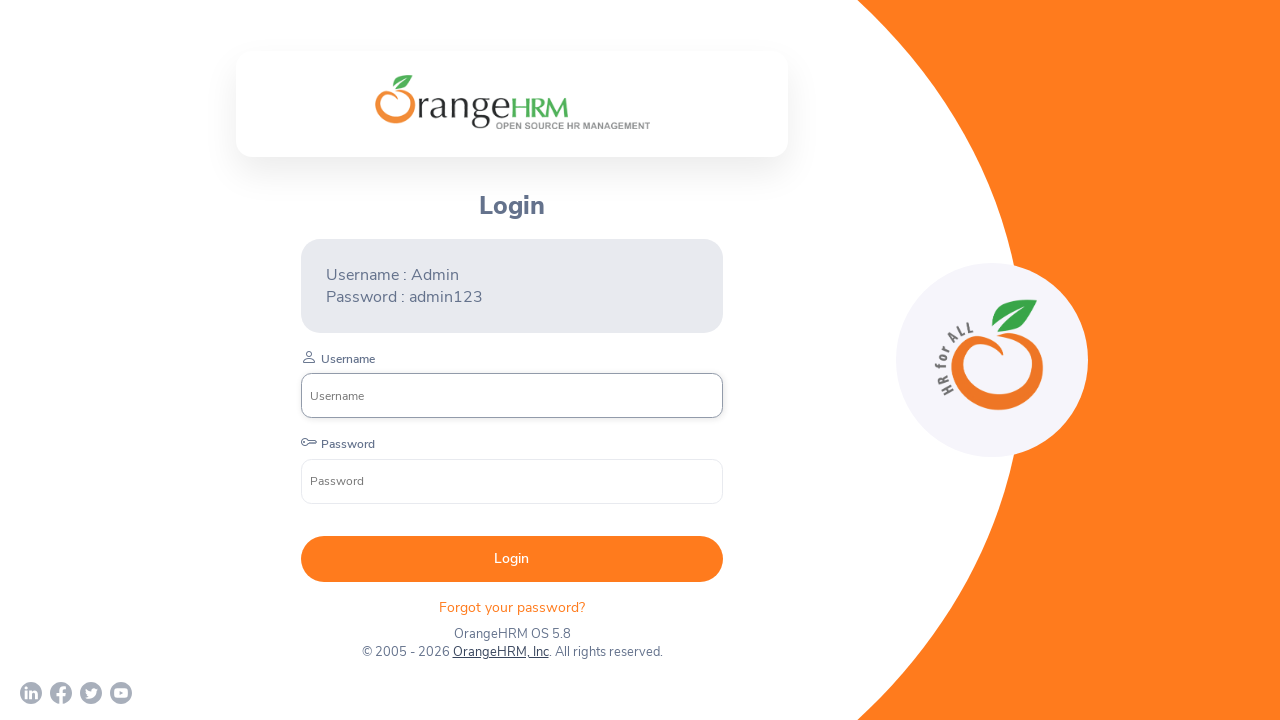

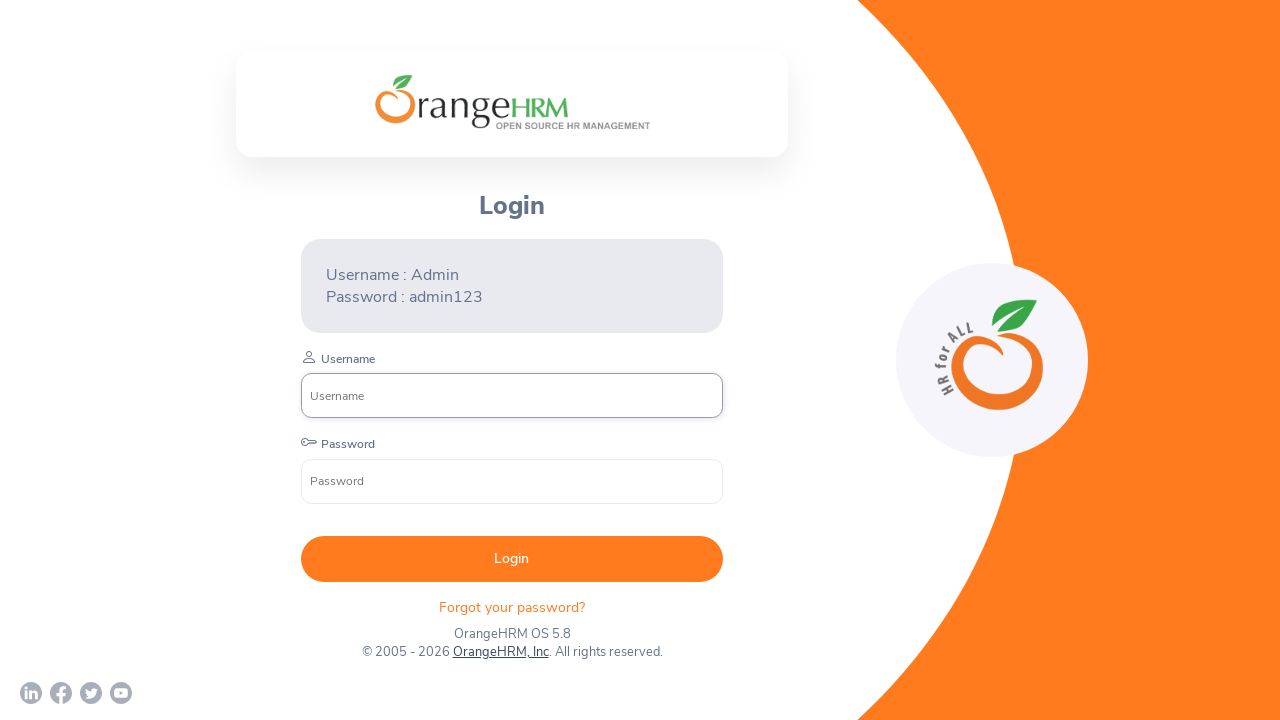